Tests the OpenCart registration page by reading placeholder attributes from form fields and filling in registration details including first name, last name, email, phone number, and password fields.

Starting URL: https://naveenautomationlabs.com/opencart/index.php?route=account/register

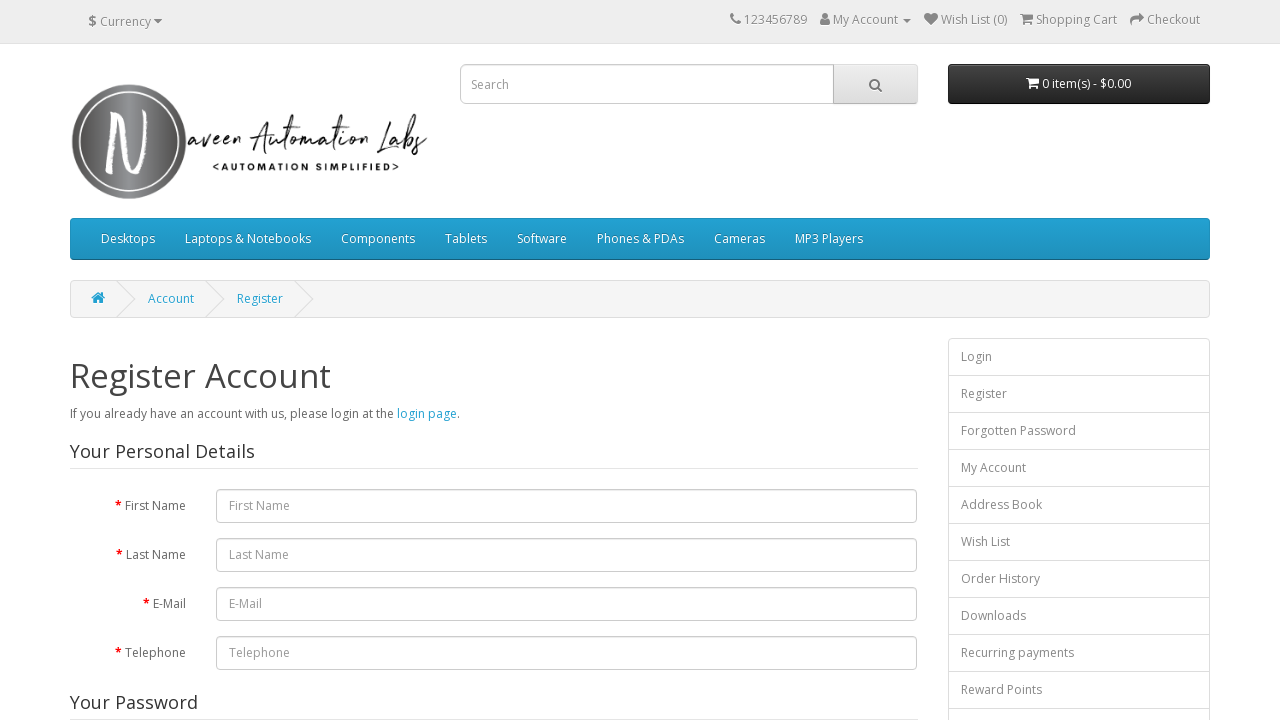

Retrieved first name field placeholder attribute
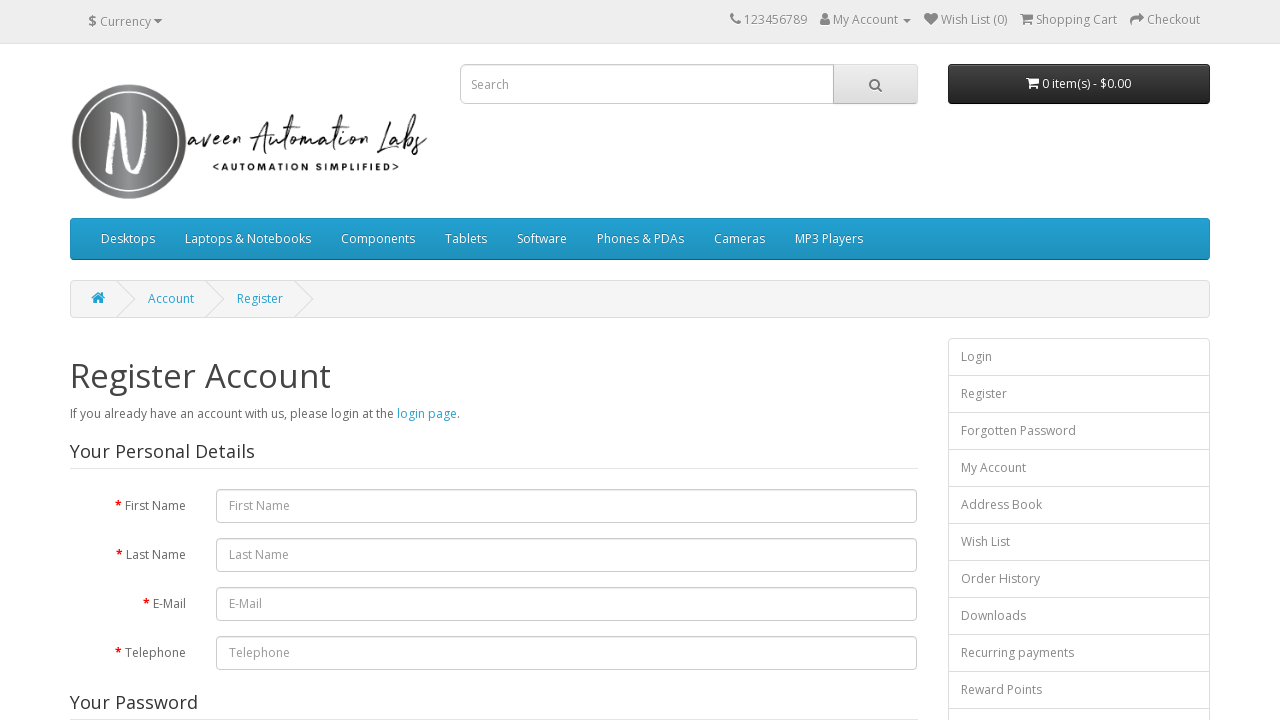

Retrieved last name field placeholder attribute
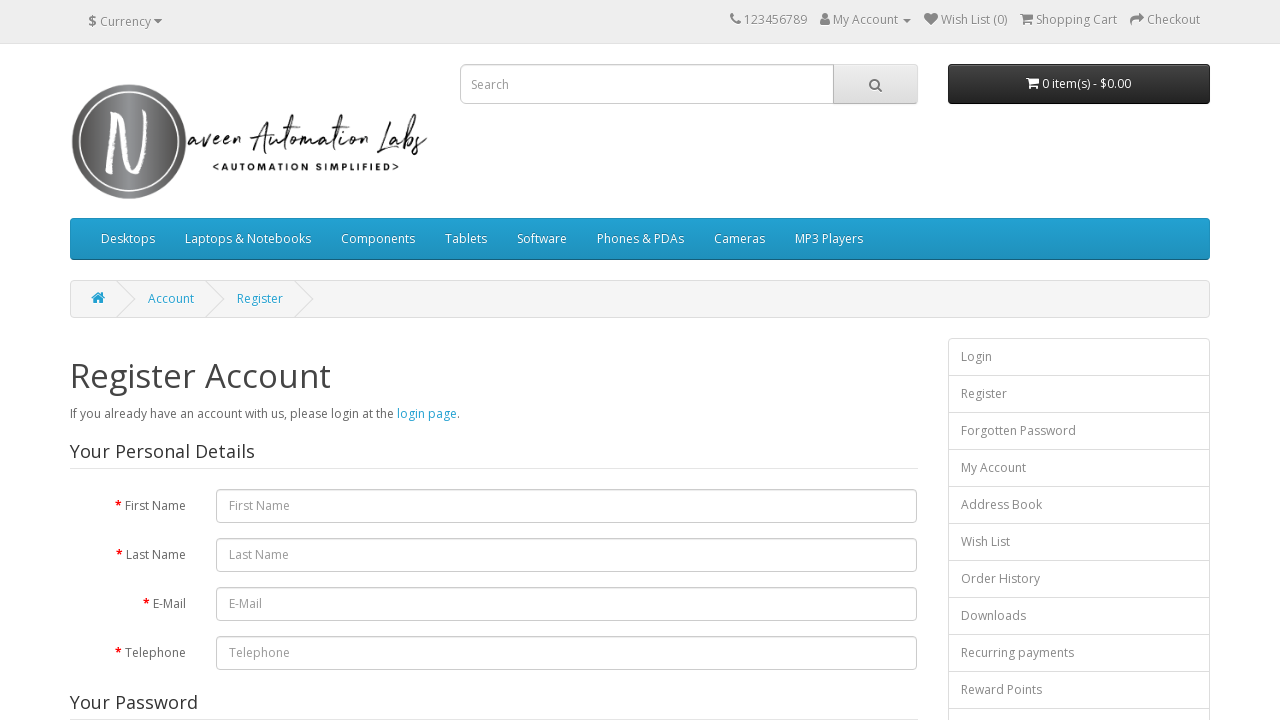

Retrieved email field placeholder attribute
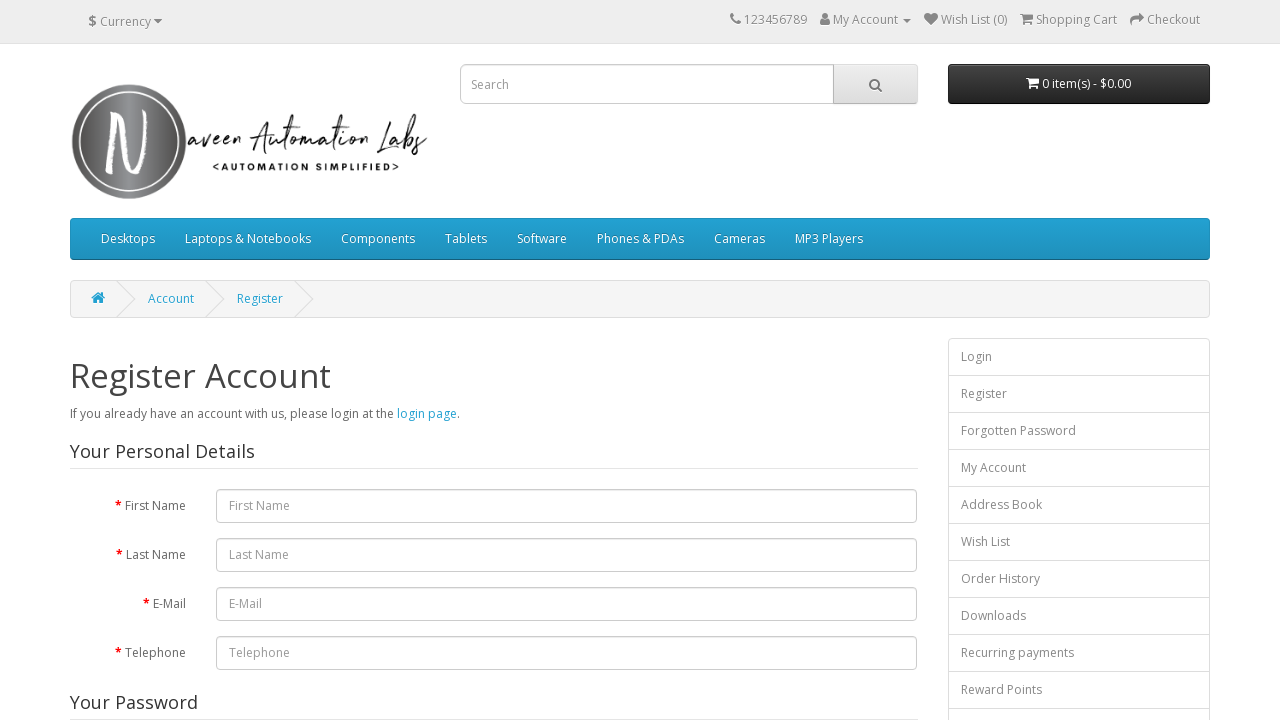

Retrieved phone number field placeholder attribute
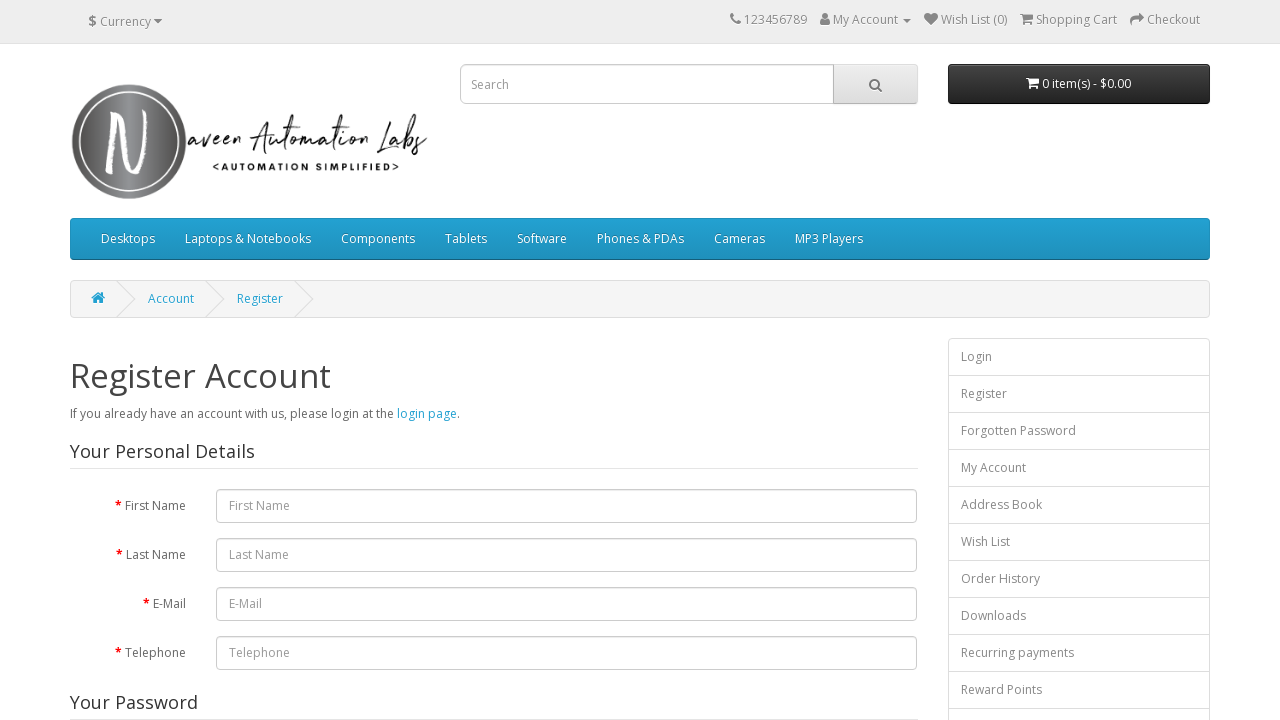

Retrieved password field placeholder attribute
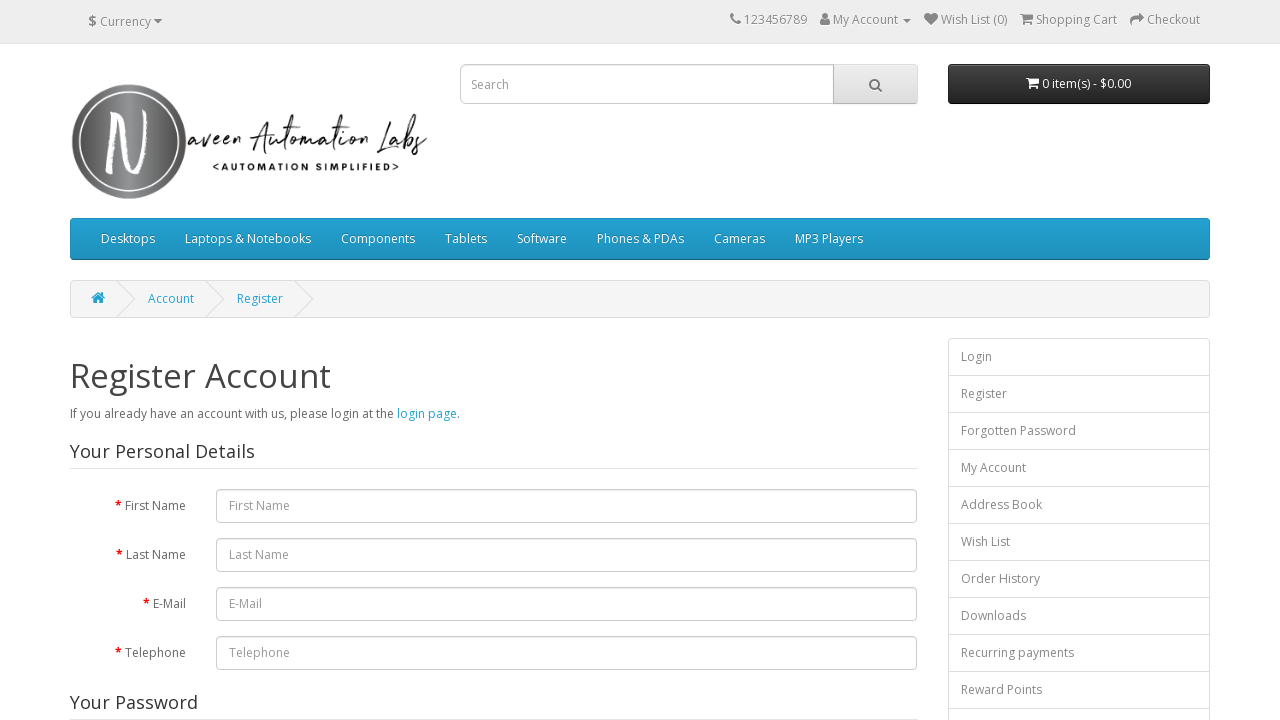

Retrieved confirm password field placeholder attribute
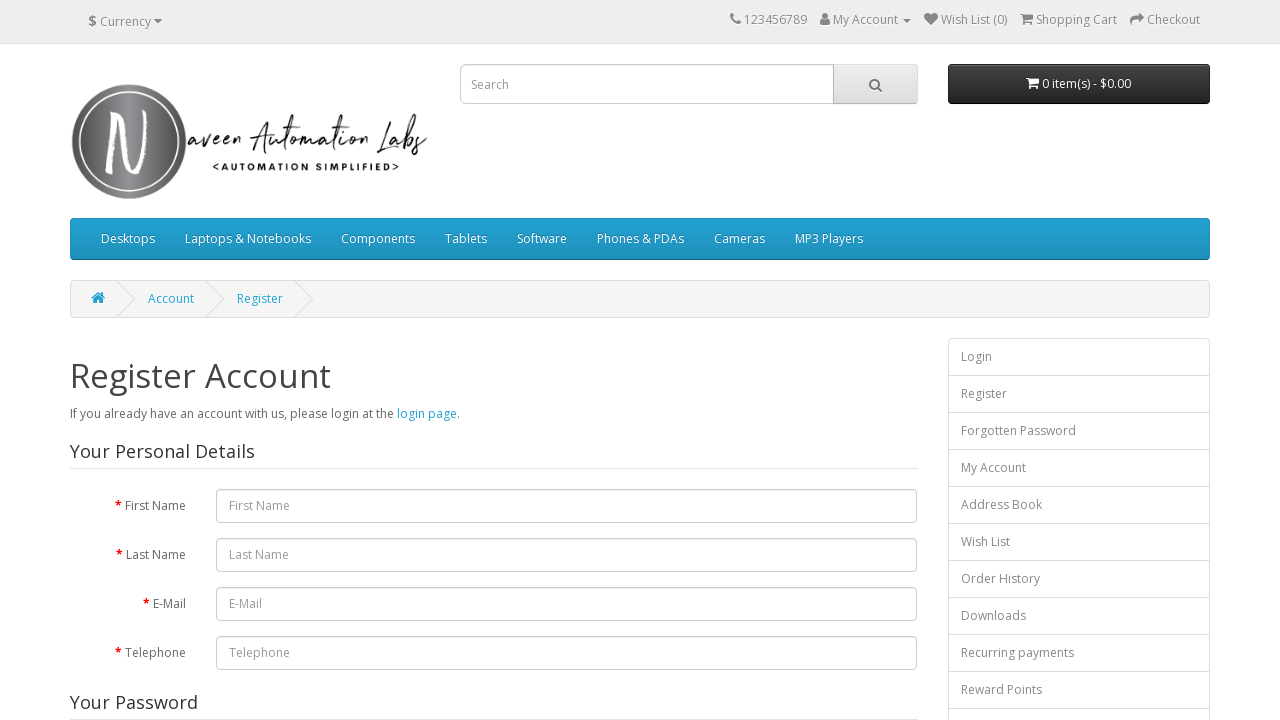

Filled first name field with 'Marcus' on #input-firstname
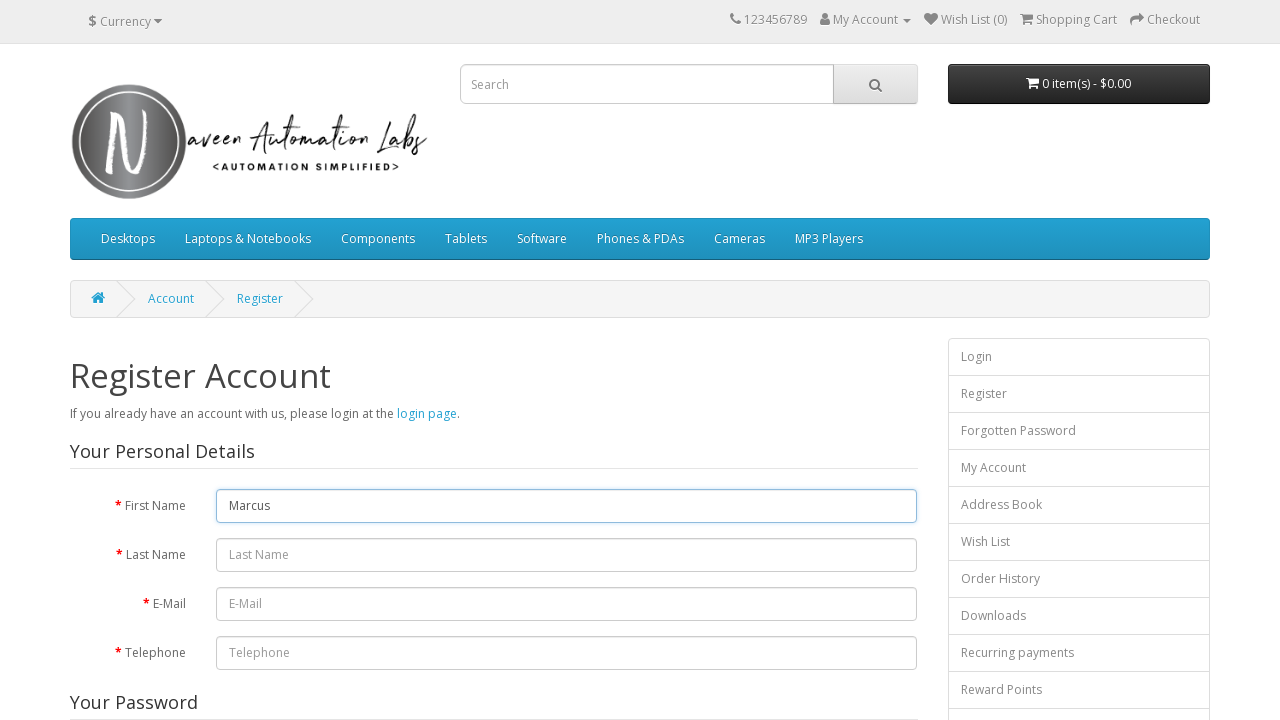

Filled last name field with 'Thompson' on #input-lastname
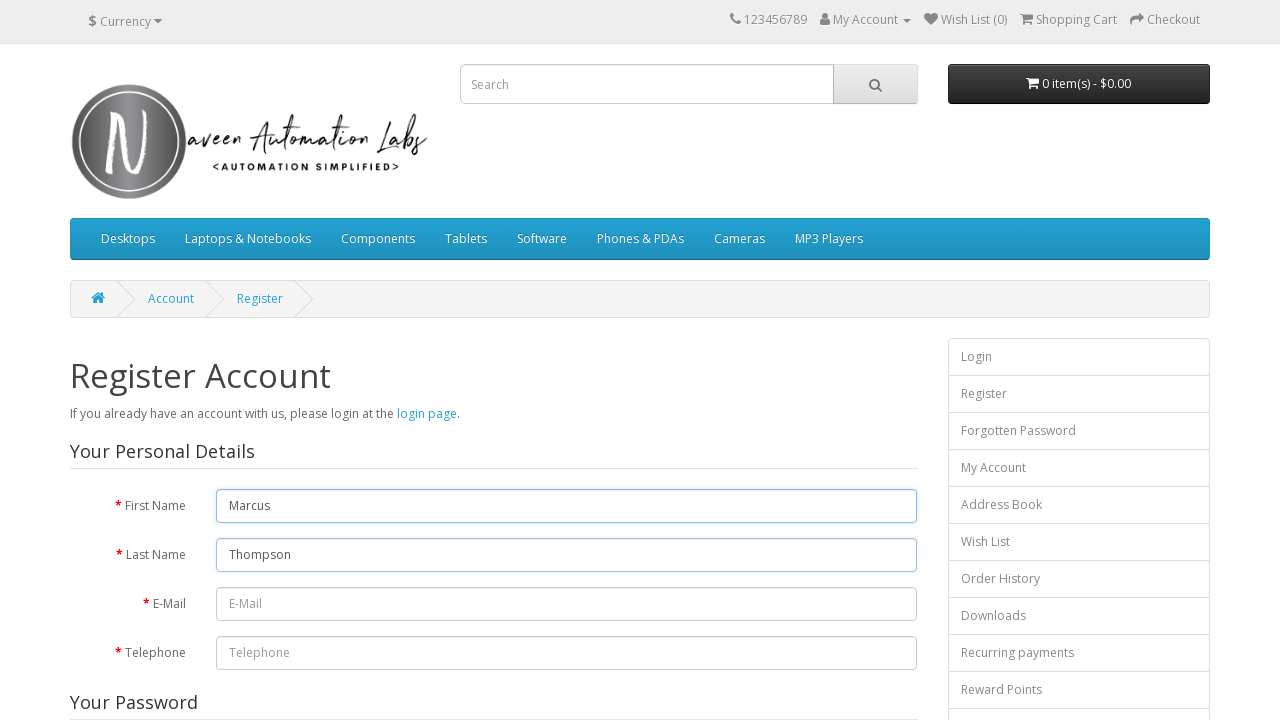

Filled email field with 'marcus.thompson2024@example.com' on #input-email
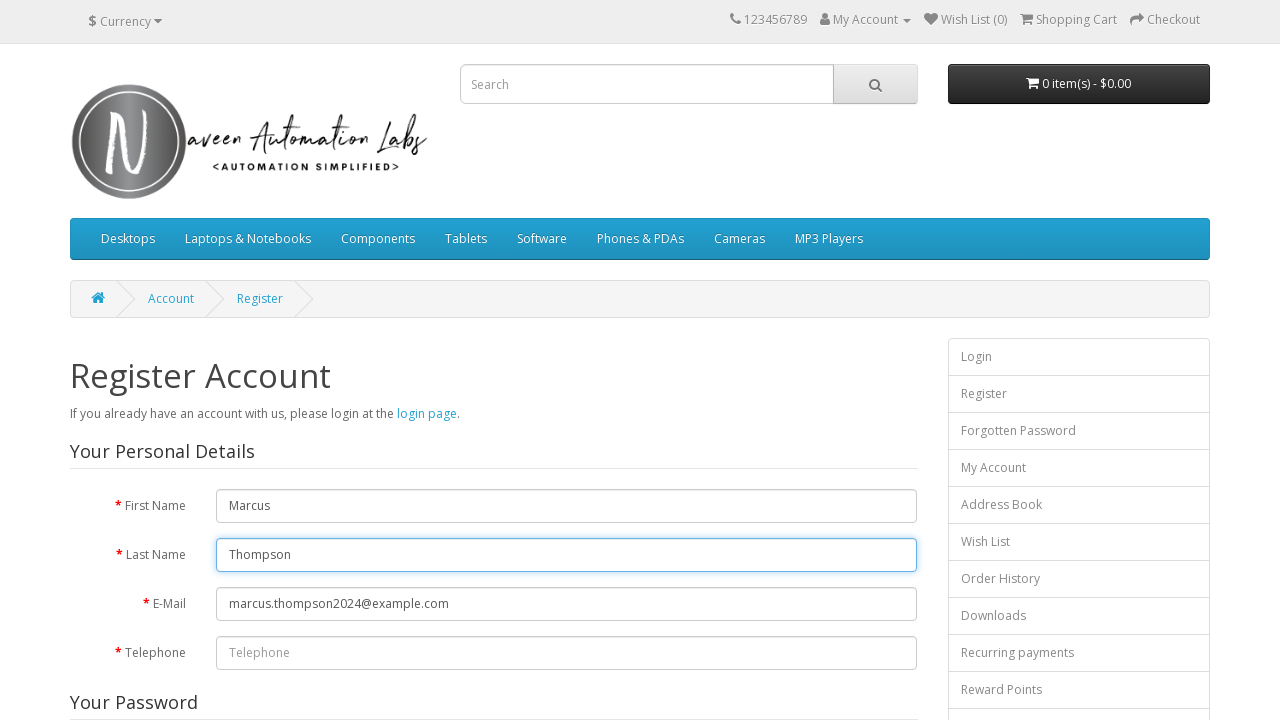

Filled phone number field with '5551234567' on #input-telephone
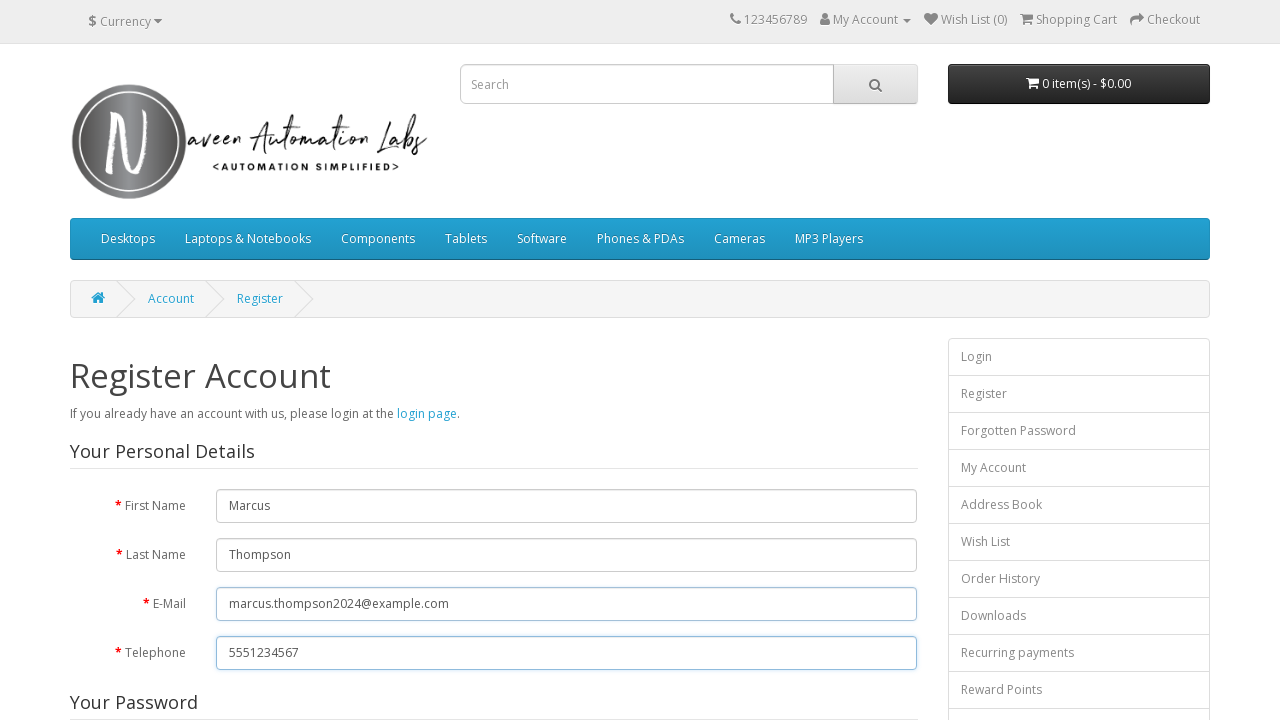

Filled password field with 'SecurePass@456' on #input-password
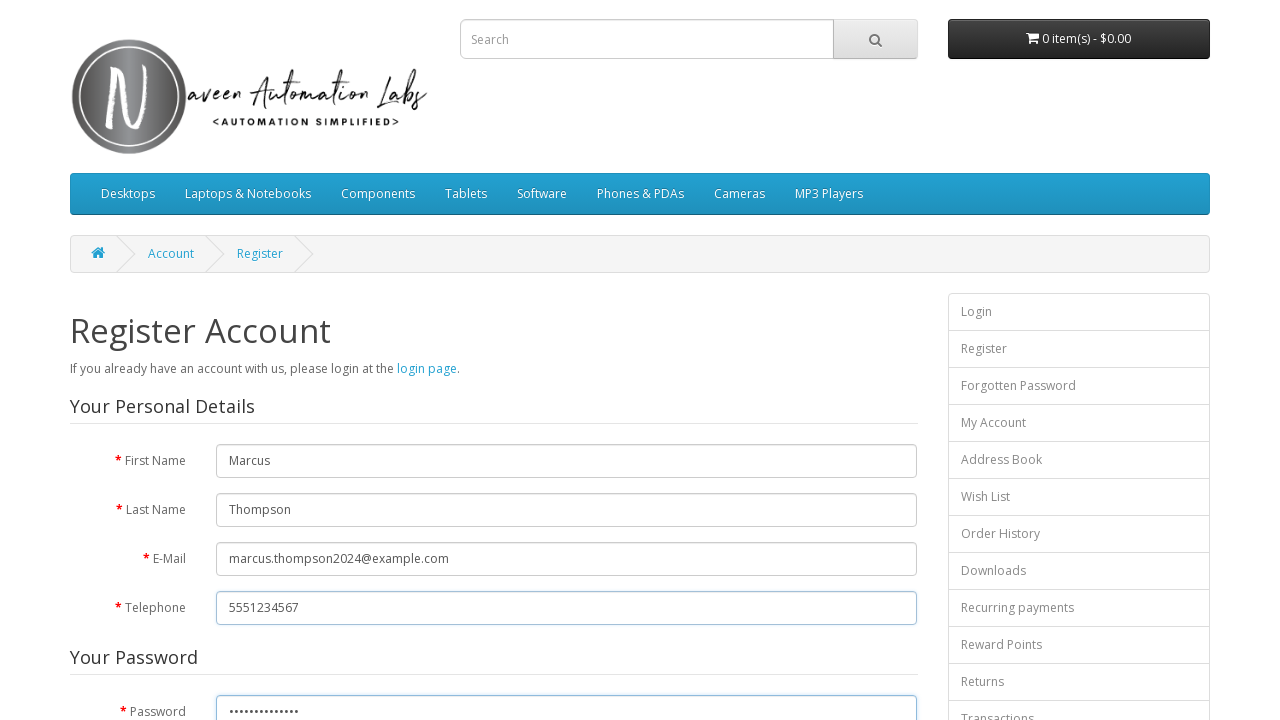

Filled confirm password field with 'SecurePass@456' on #input-confirm
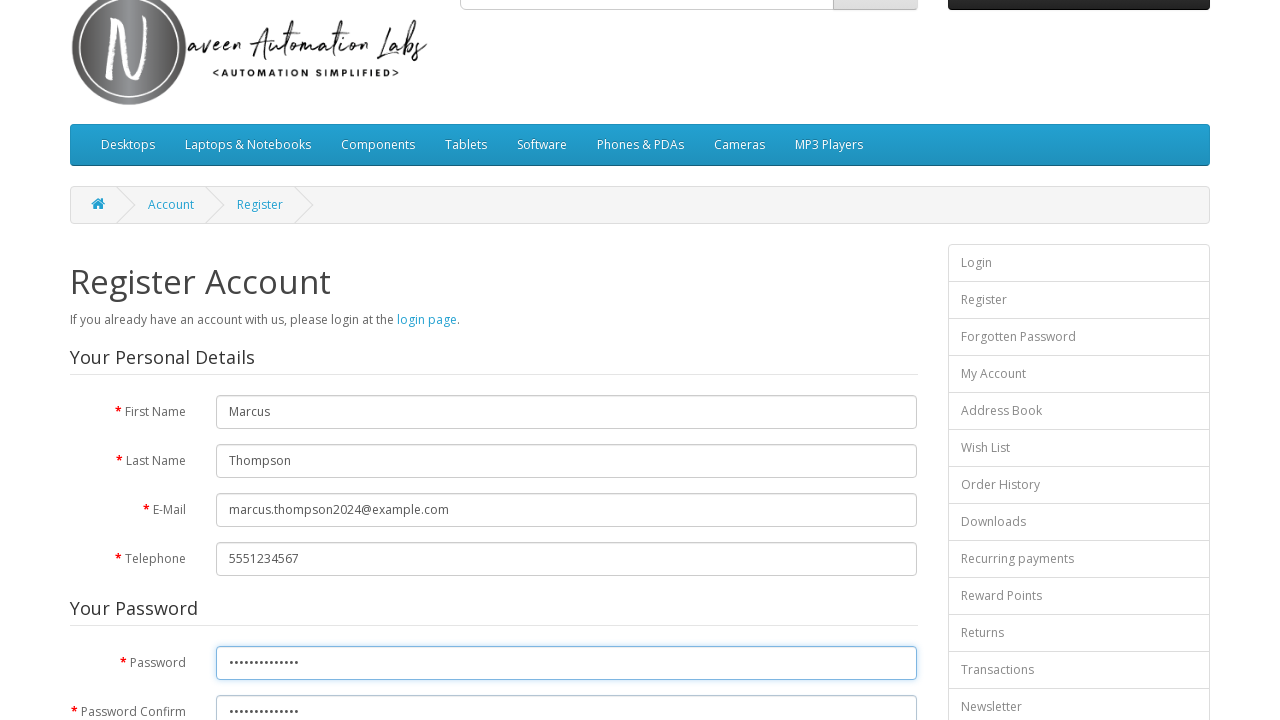

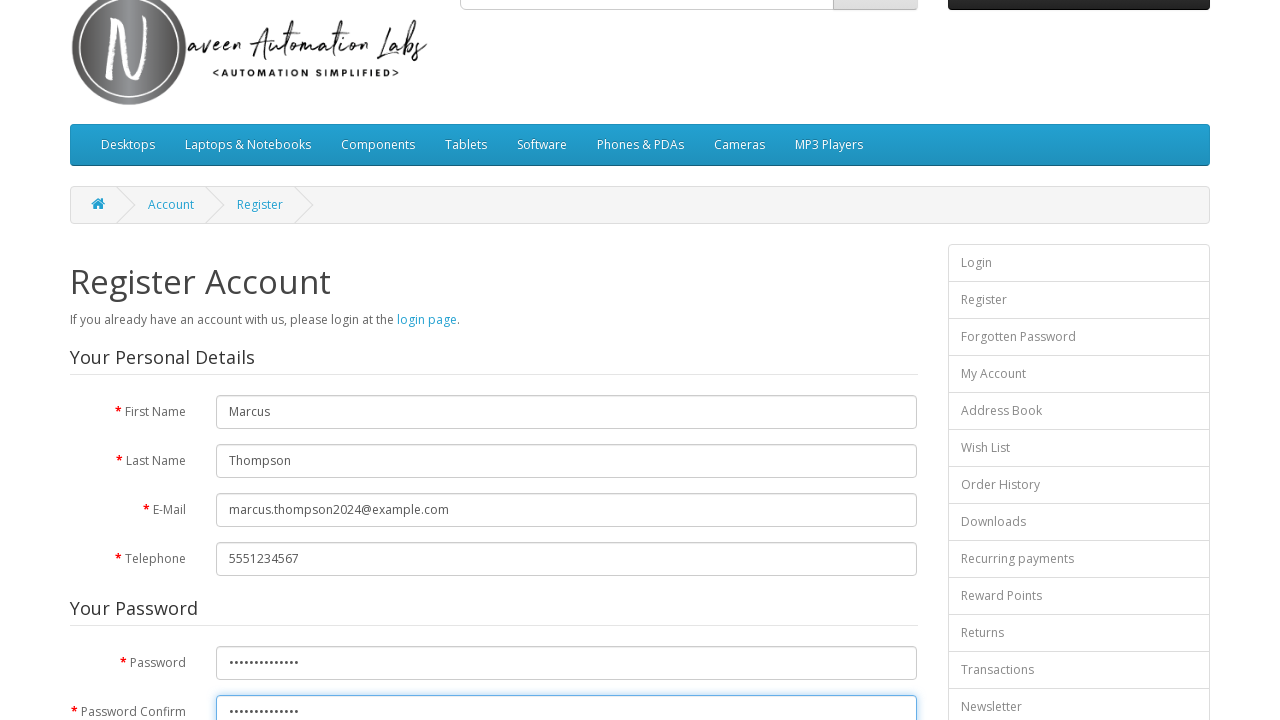